Verifies that the Morele.net homepage loads correctly by checking the page title

Starting URL: https://www.morele.net/

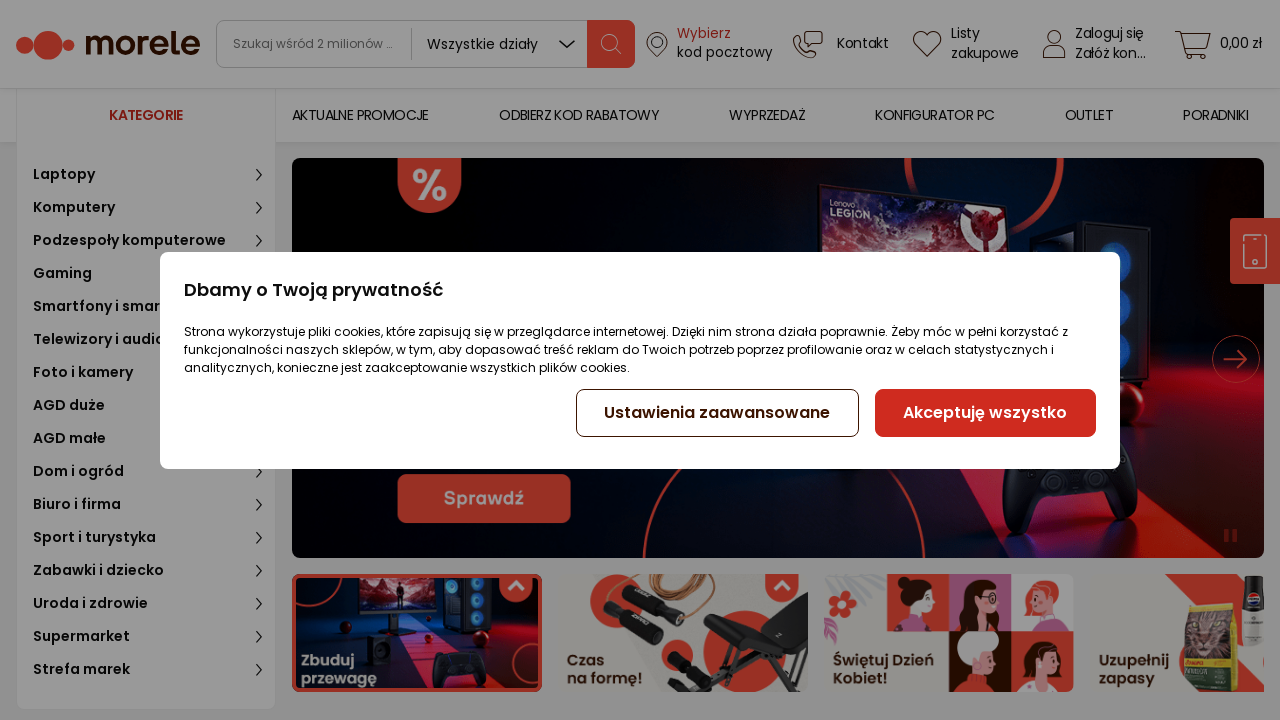

Navigated to Morele.net homepage
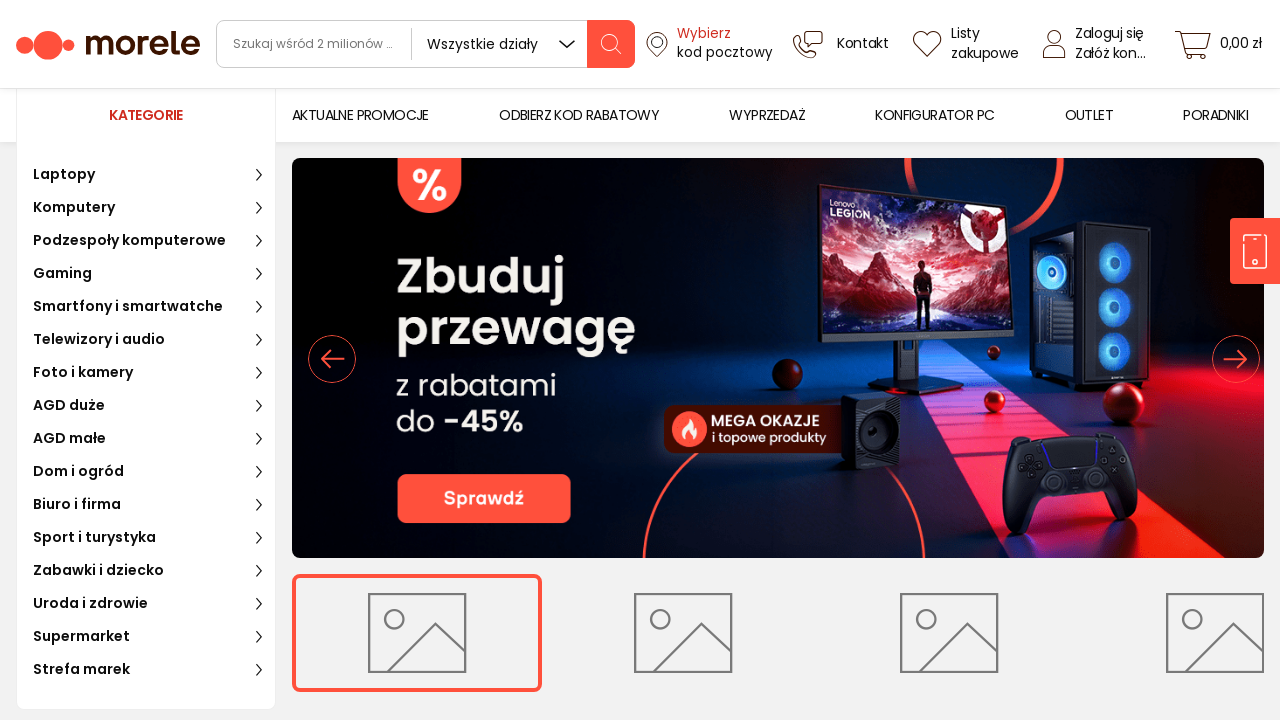

Verified page title is 'Morele - zakupy online to pestka'
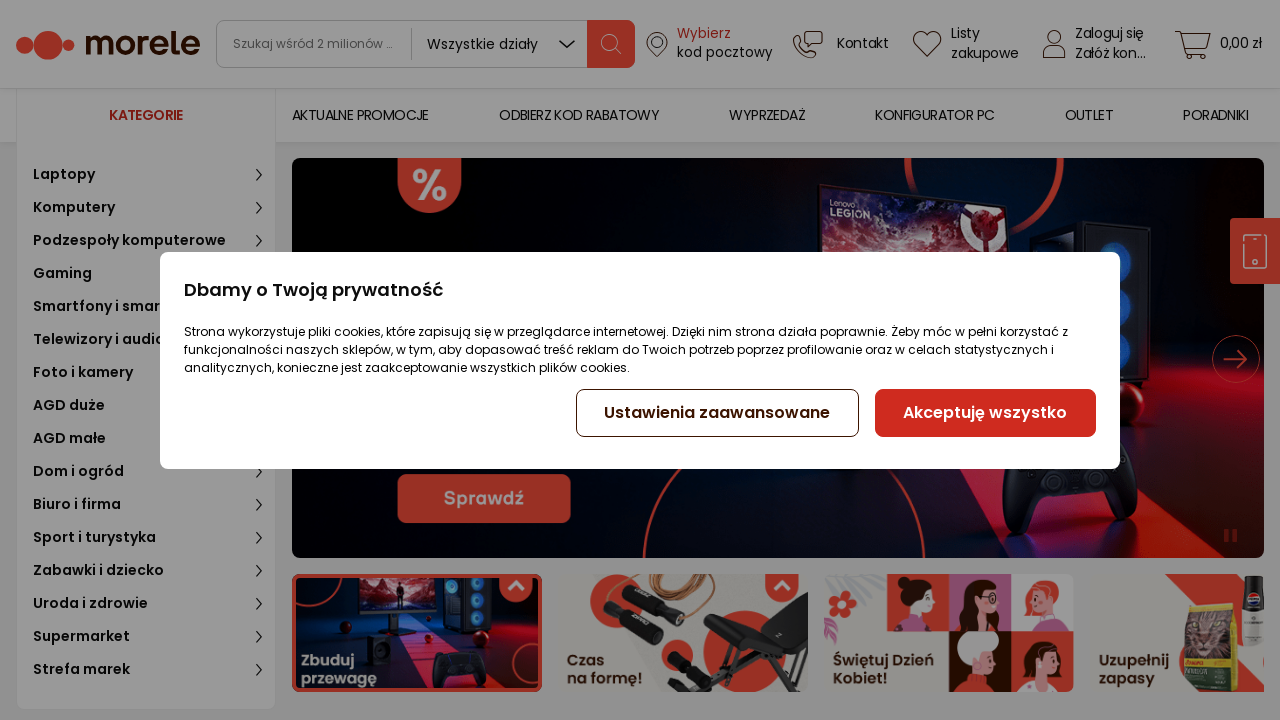

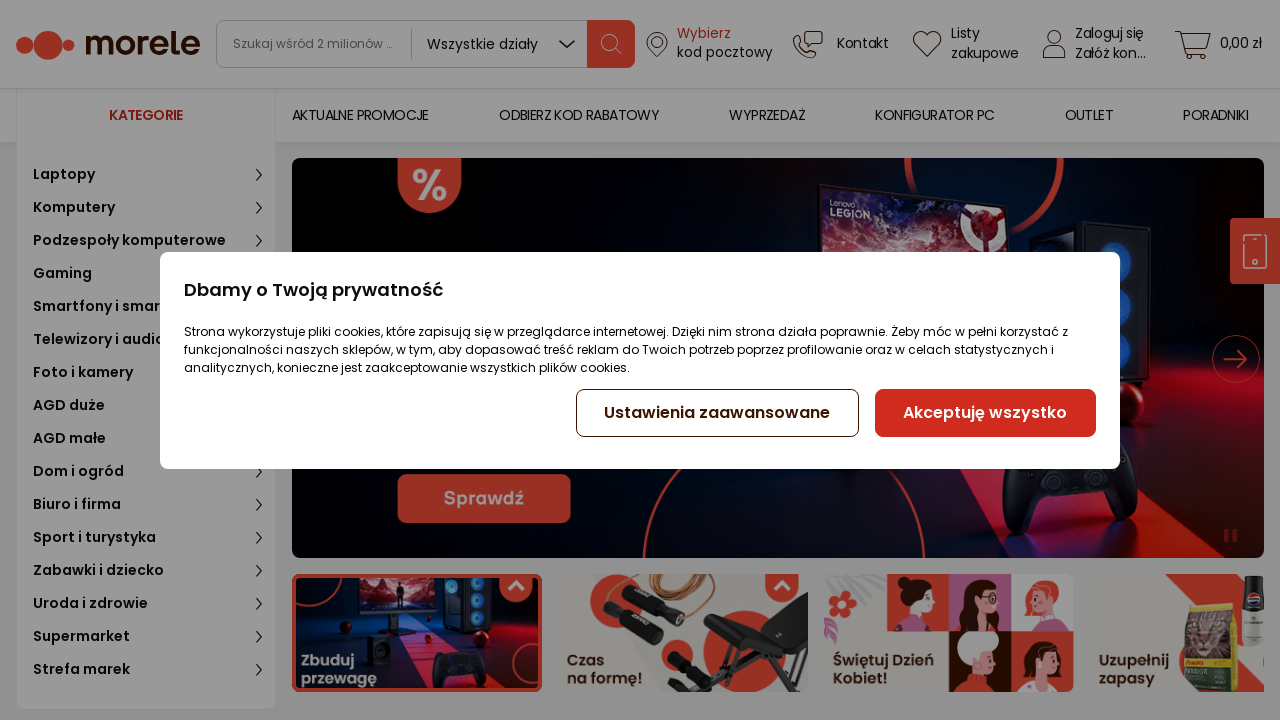